Tests right-click context menu functionality, alert interaction, and navigation to a new tab to verify page content

Starting URL: https://the-internet.herokuapp.com/context_menu

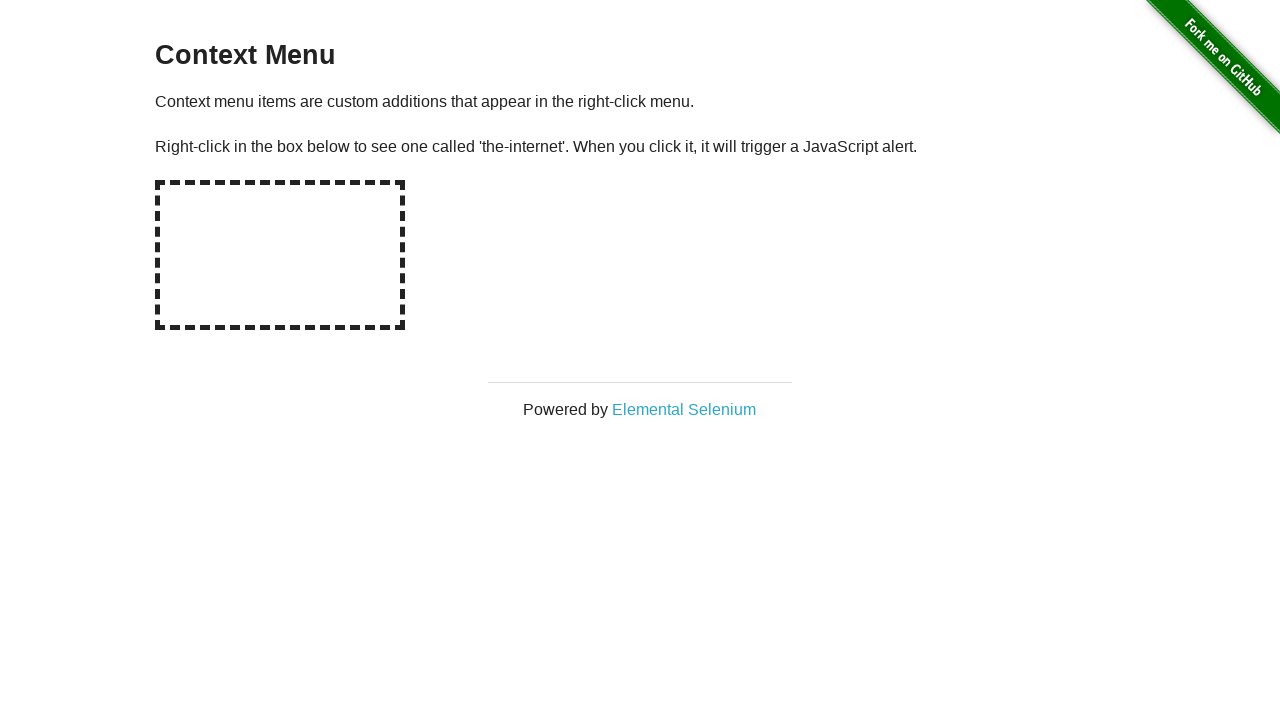

Right-clicked on hot-spot area to trigger context menu at (280, 255) on #hot-spot
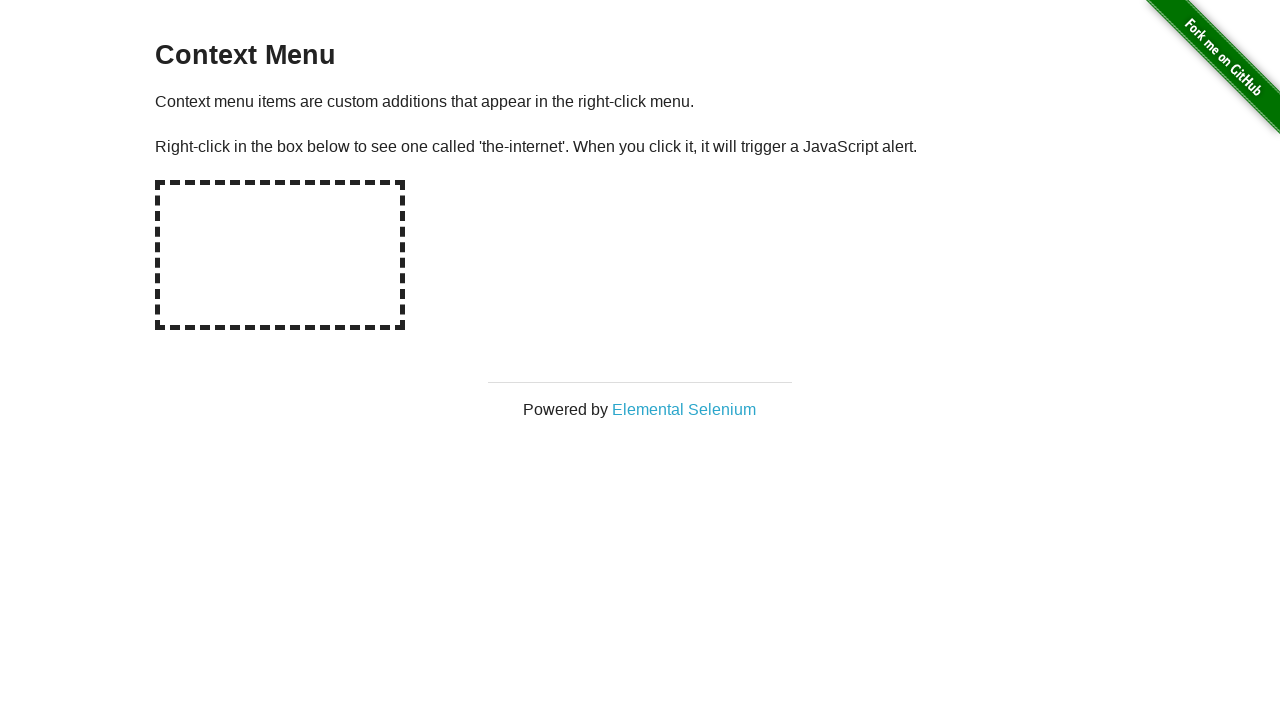

Set up dialog handler to accept alerts
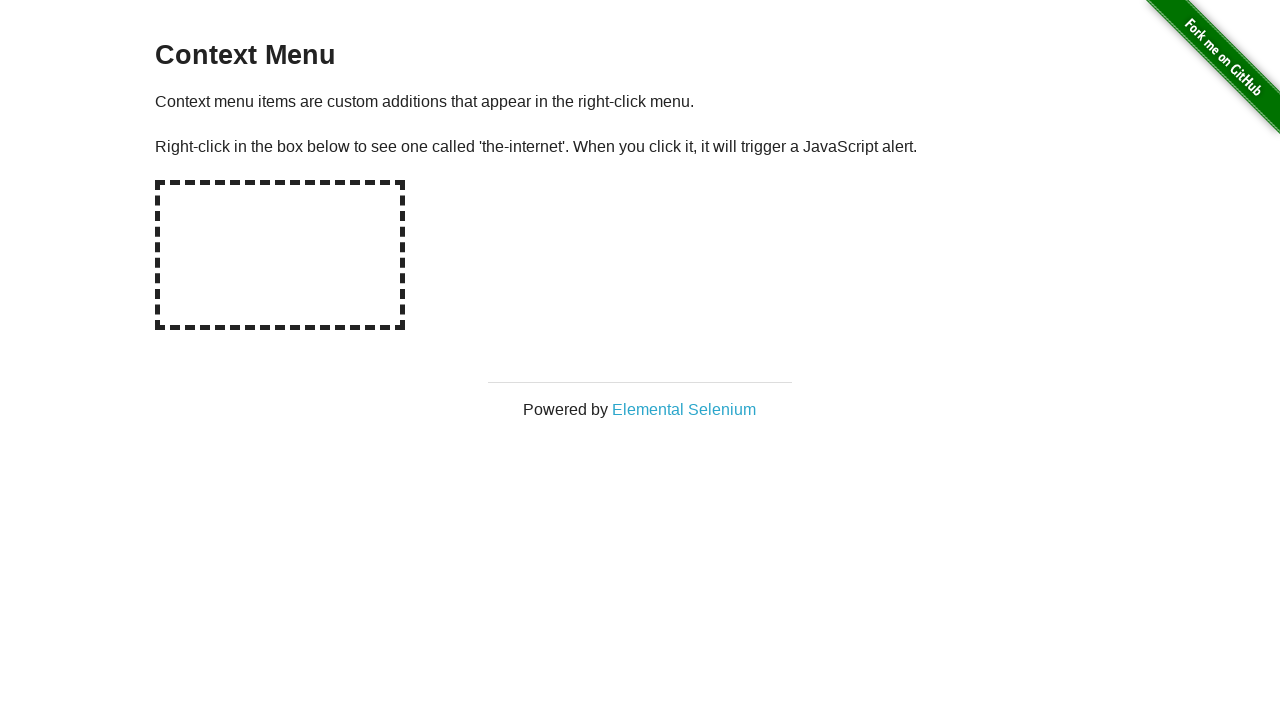

Clicked on Elemental Selenium link from context menu at (684, 409) on text='Elemental Selenium'
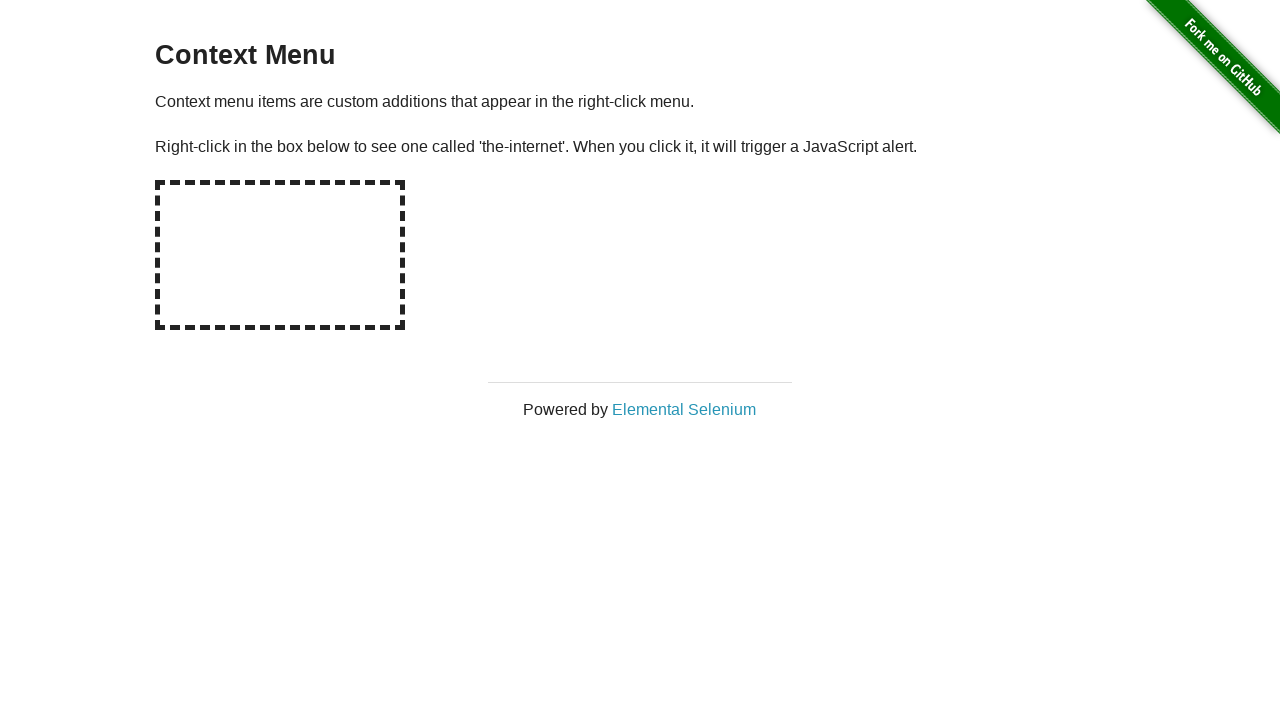

Clicked Elemental Selenium link and new tab opened at (684, 409) on text='Elemental Selenium'
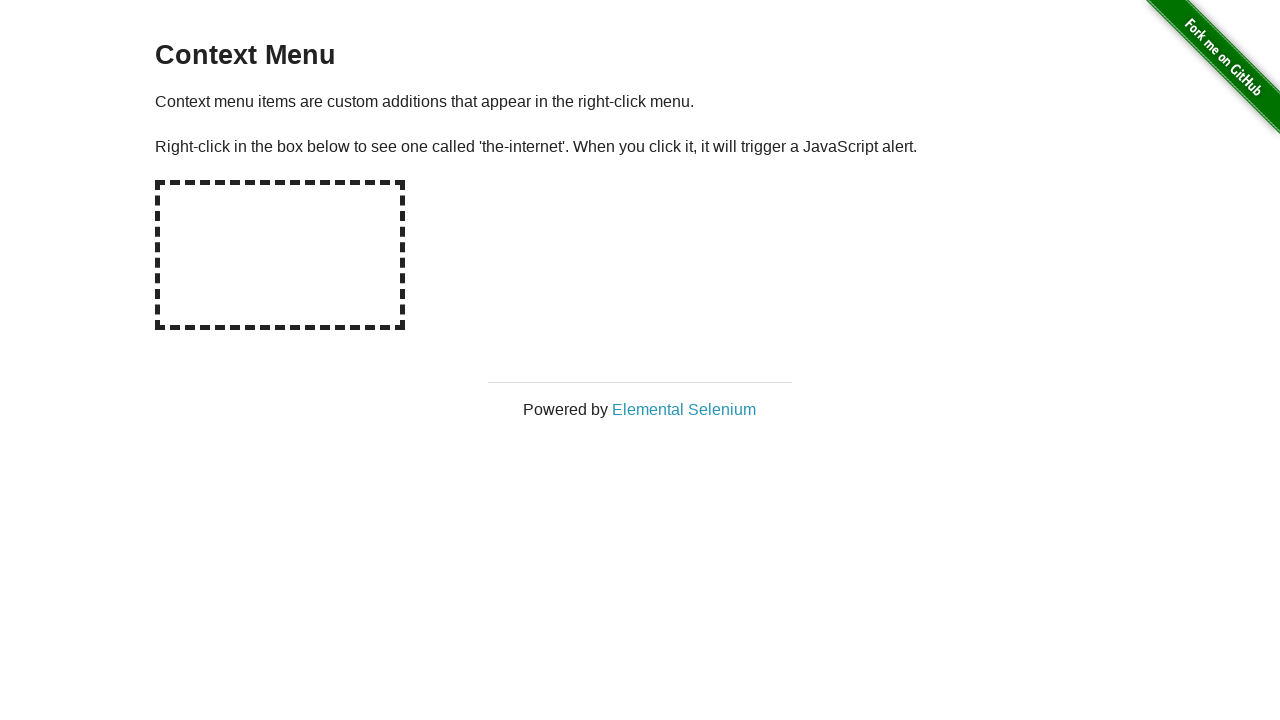

Captured reference to newly opened tab
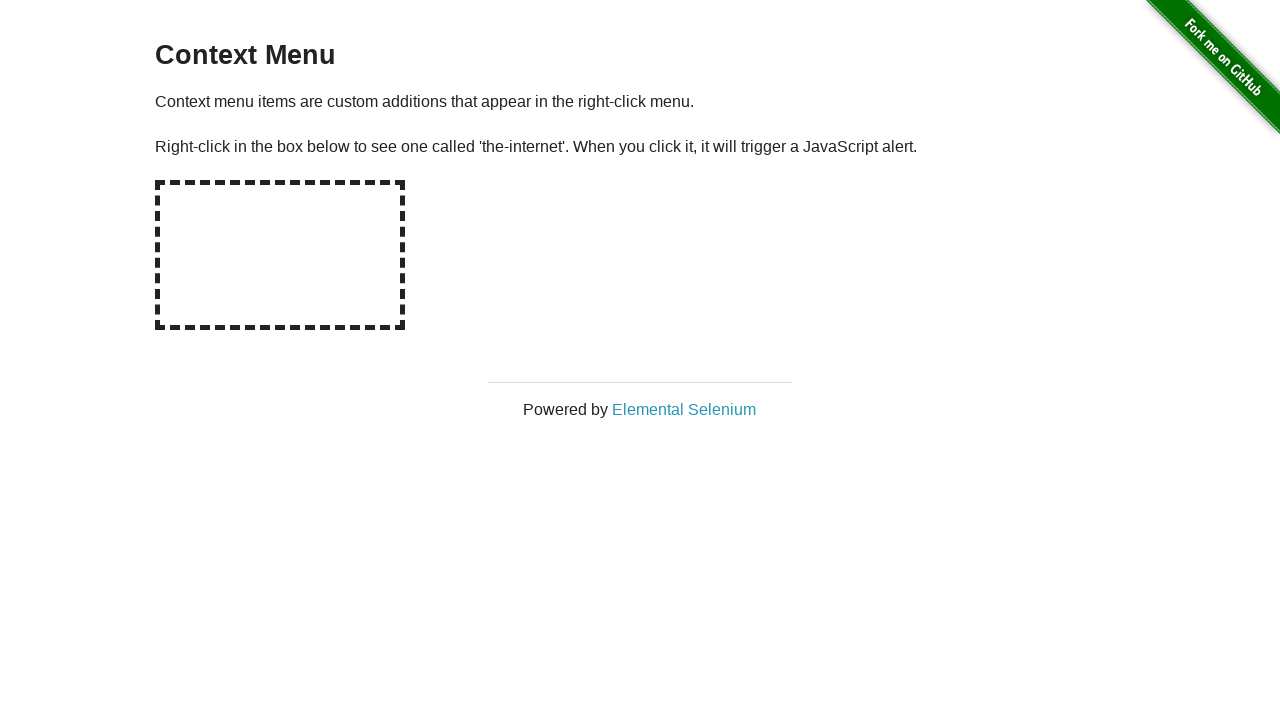

Waited for new page to fully load
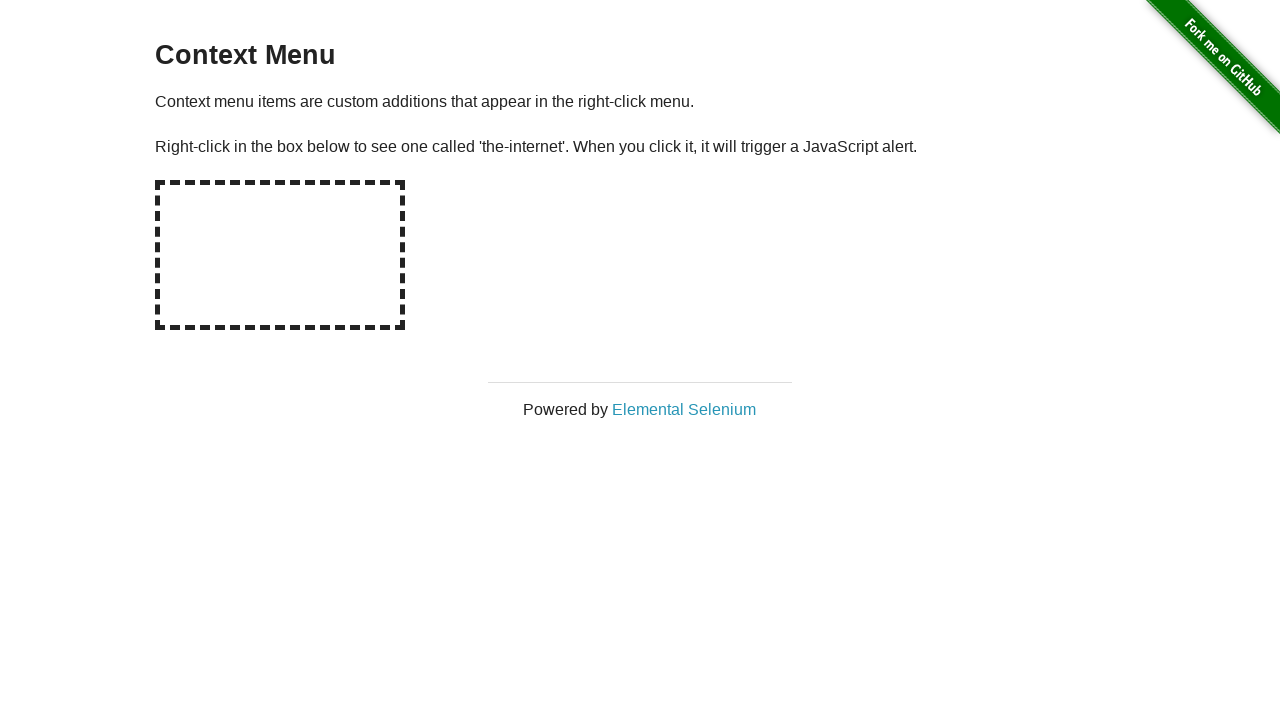

Located h1 element on new page
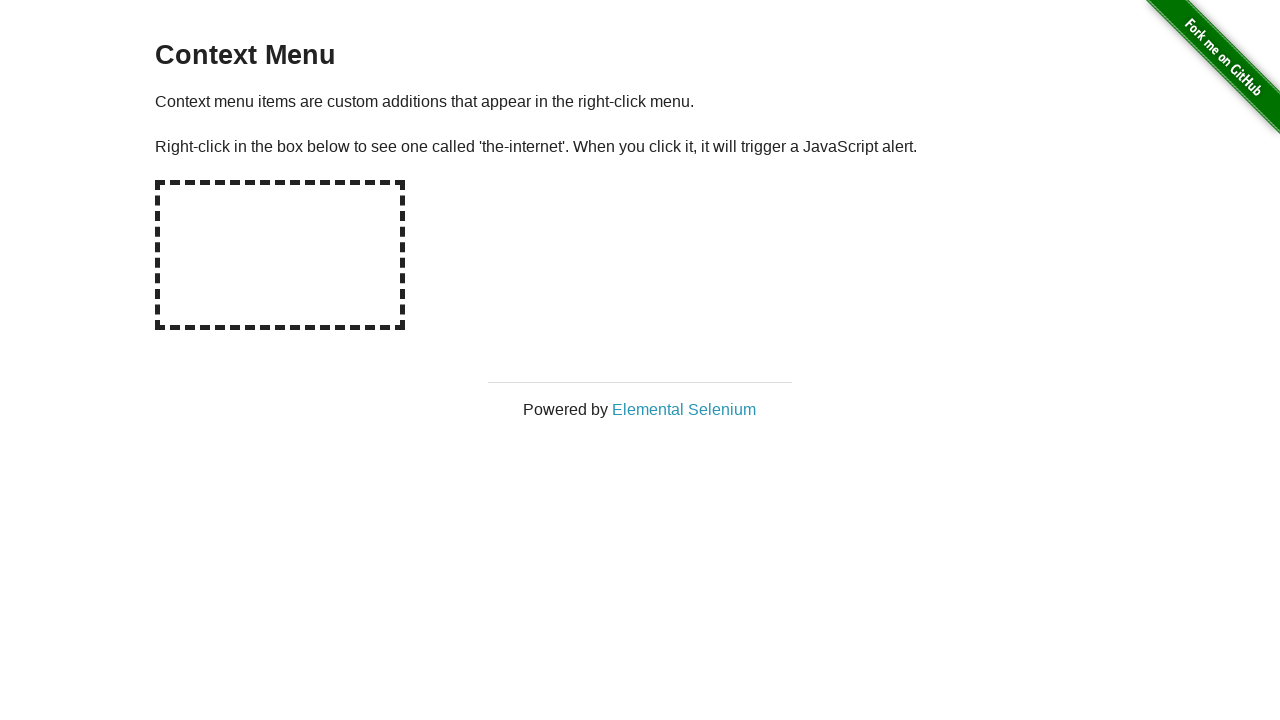

Verified h1 element contains 'Elemental Selenium'
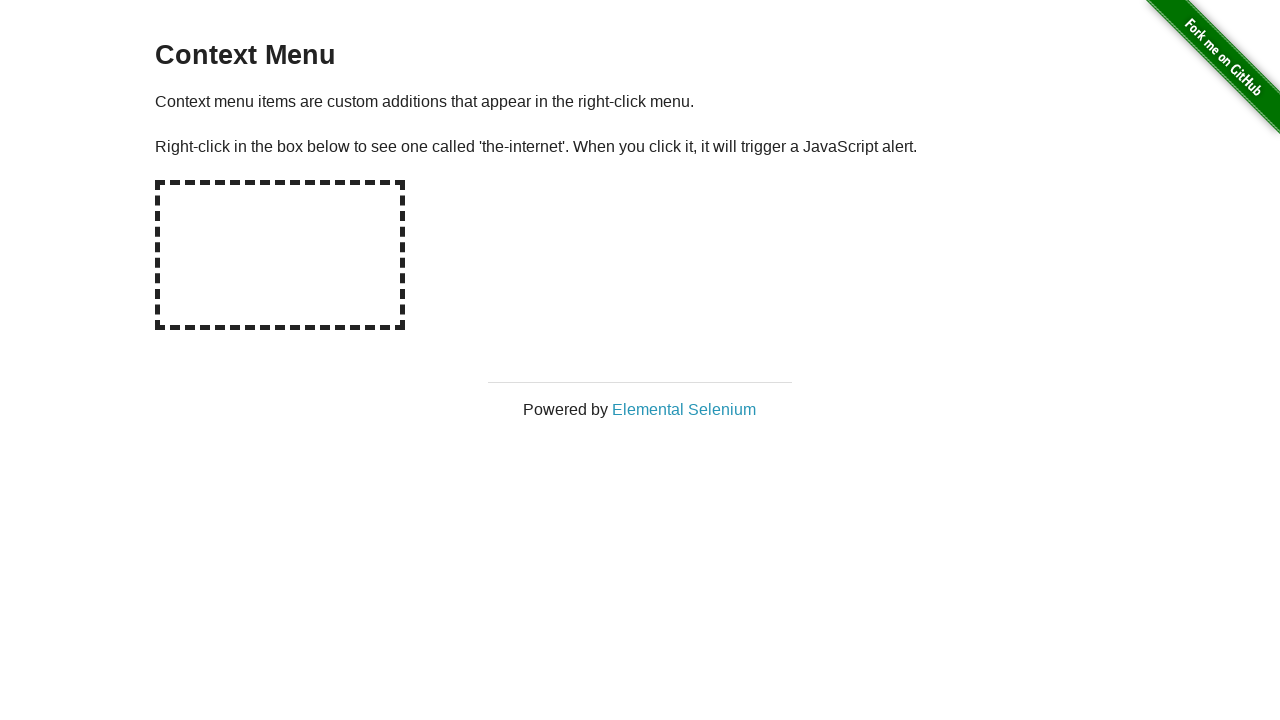

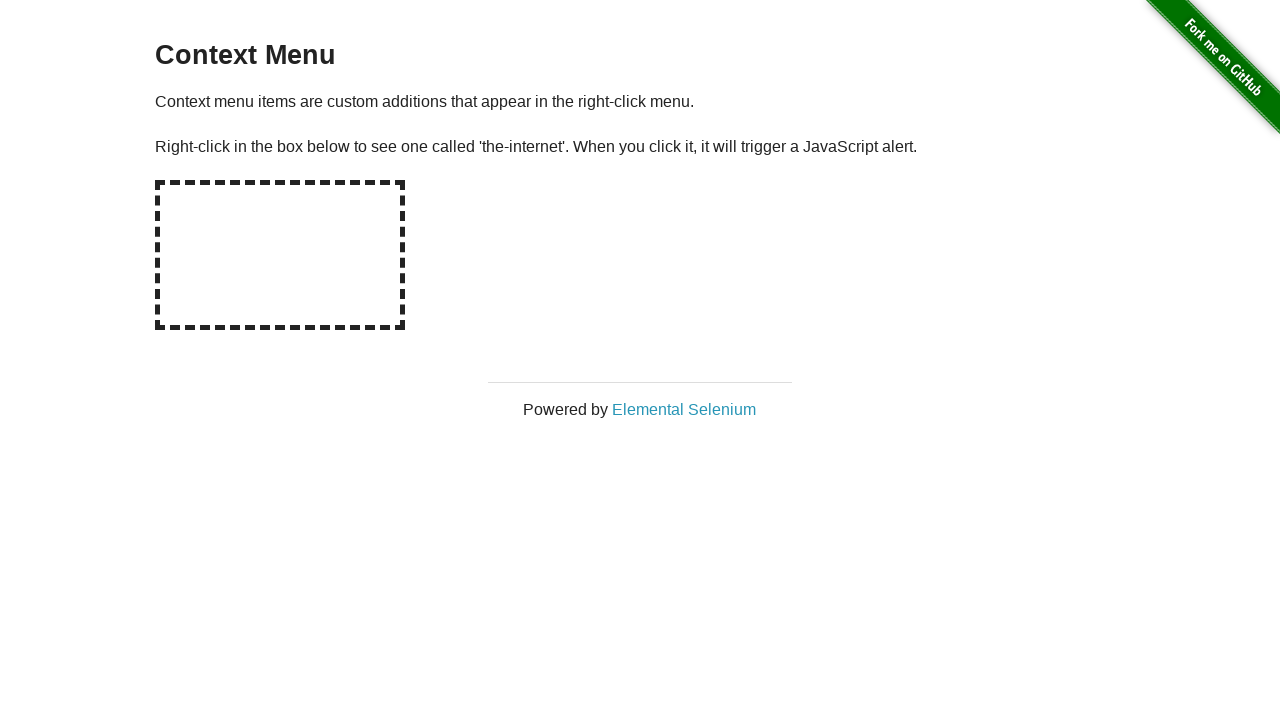